Navigates to Oracle Java downloads page and clicks on download links including a disabled link using JavaScript executor

Starting URL: https://www.oracle.com/in/java/technologies/javase/javase8-archive-downloads.html

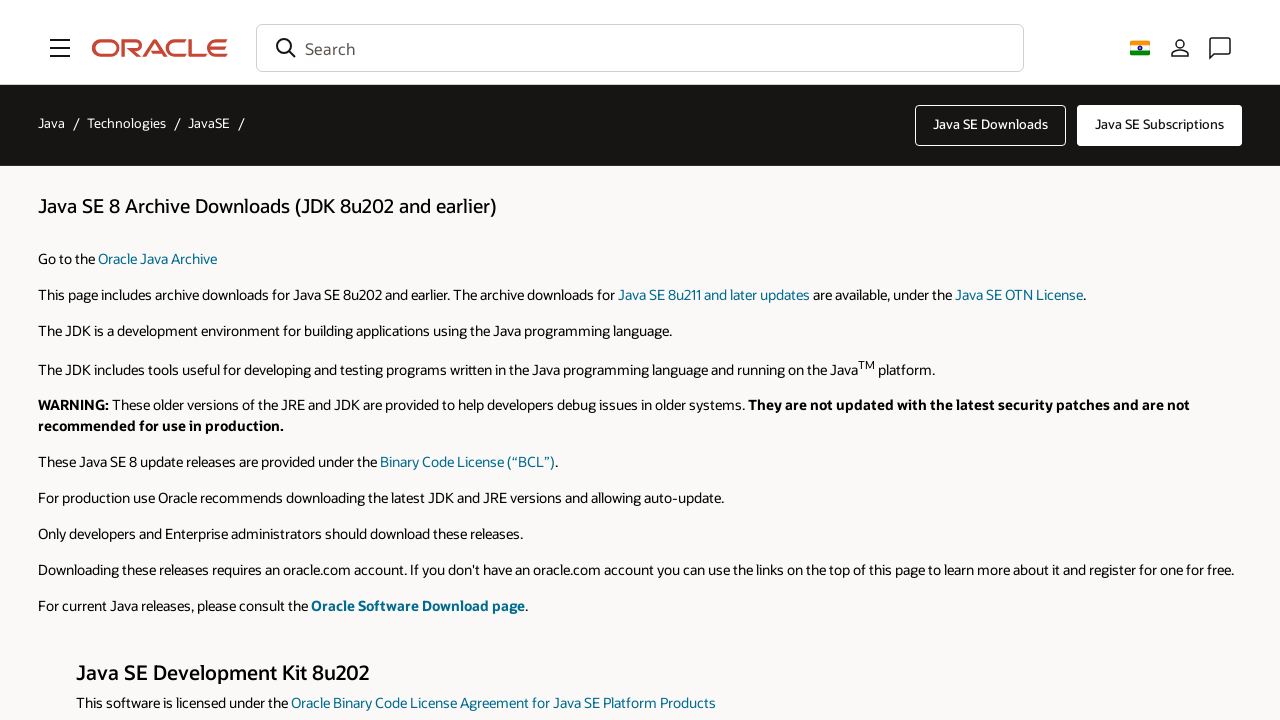

Navigated to Oracle Java SE 8 archive downloads page
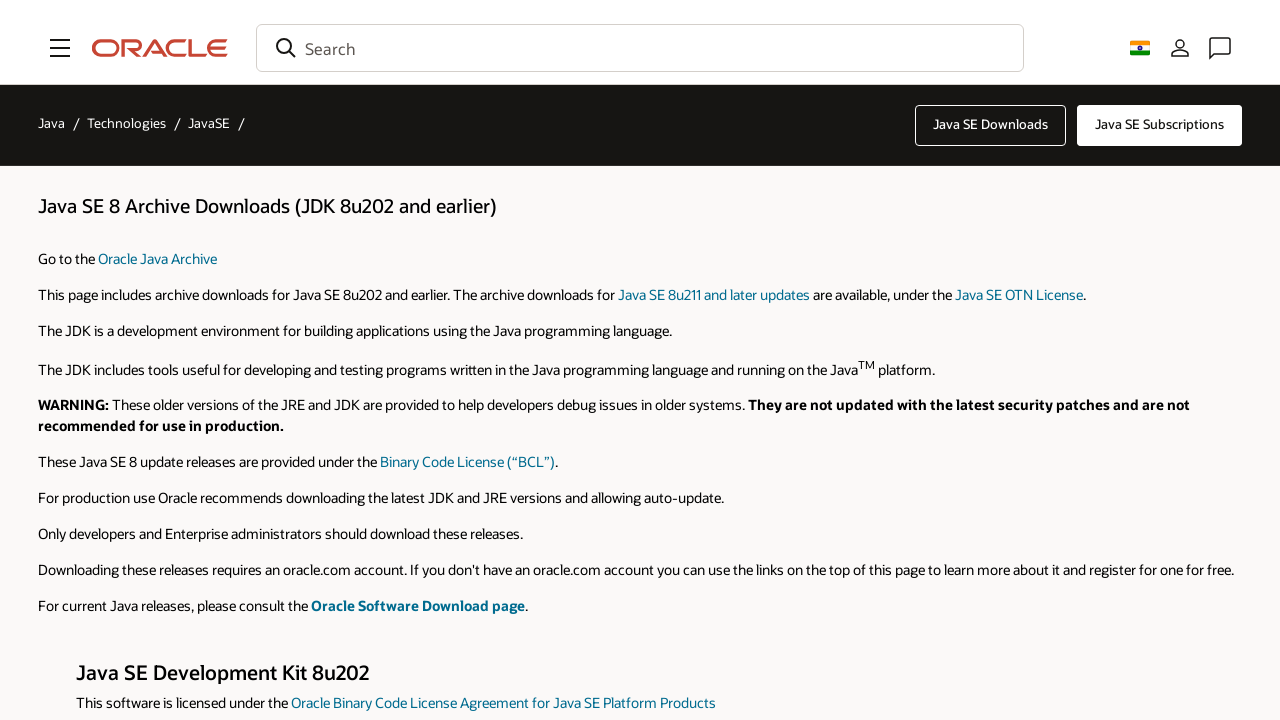

Clicked on RPM download link (jdk-8u202-linux-x64.rpm) at (957, 361) on text='jdk-8u202-linux-x64.rpm'
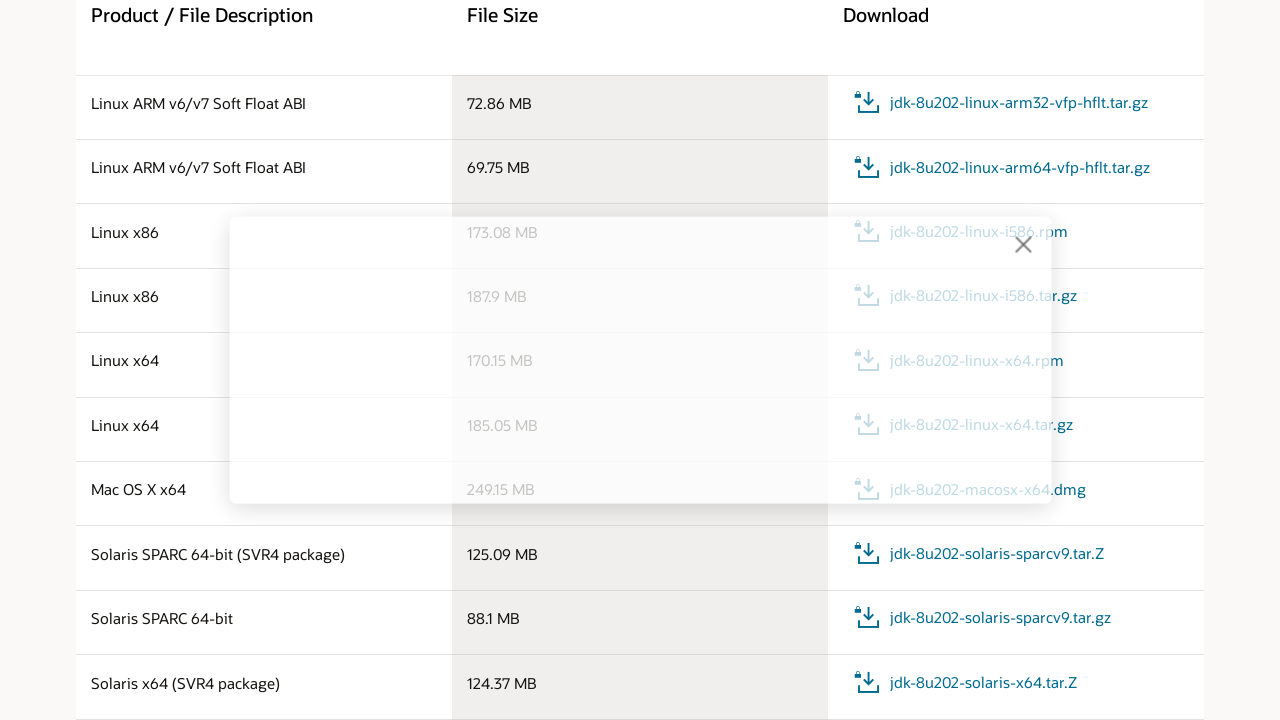

Download button appeared on page
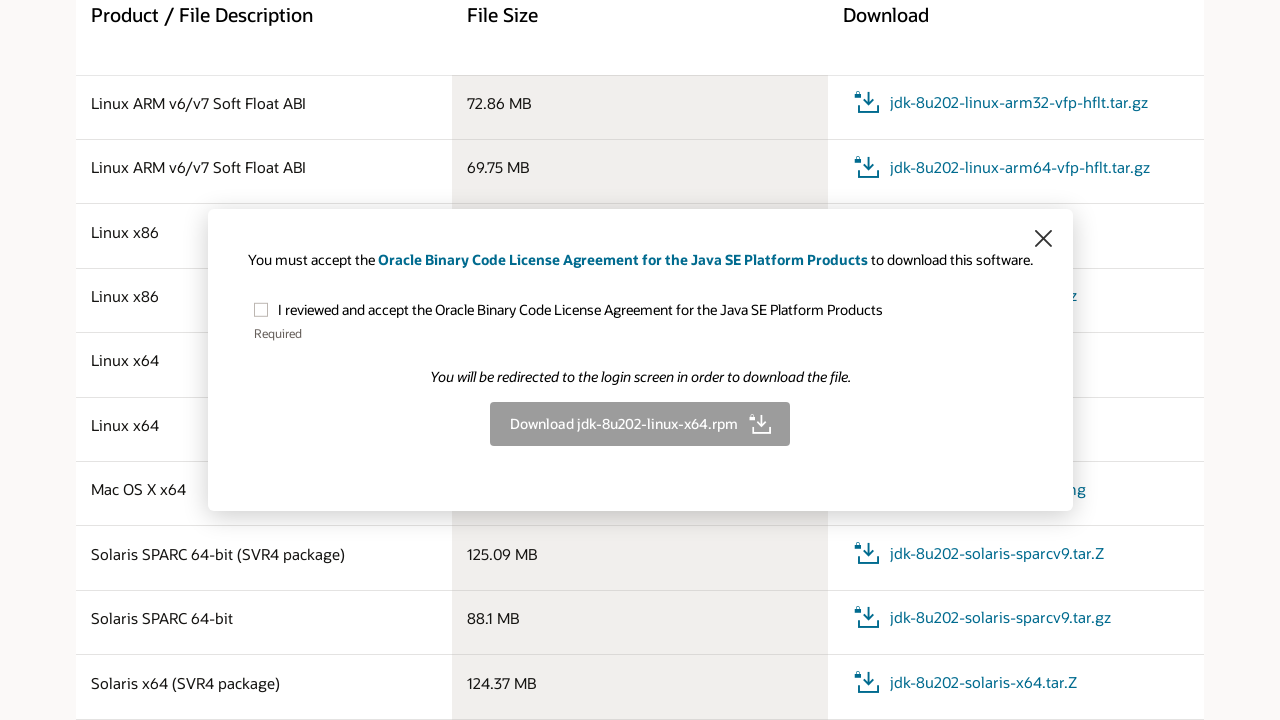

Located disabled download link element
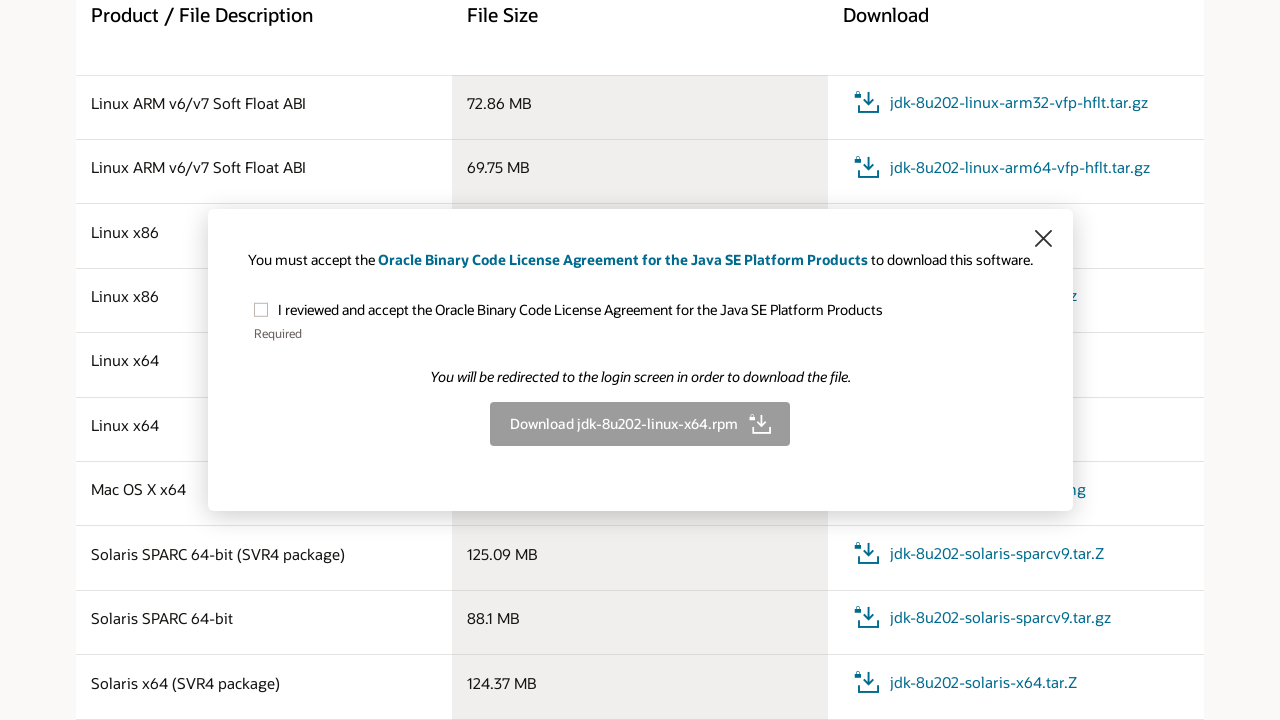

Clicked disabled download link using JavaScript executor
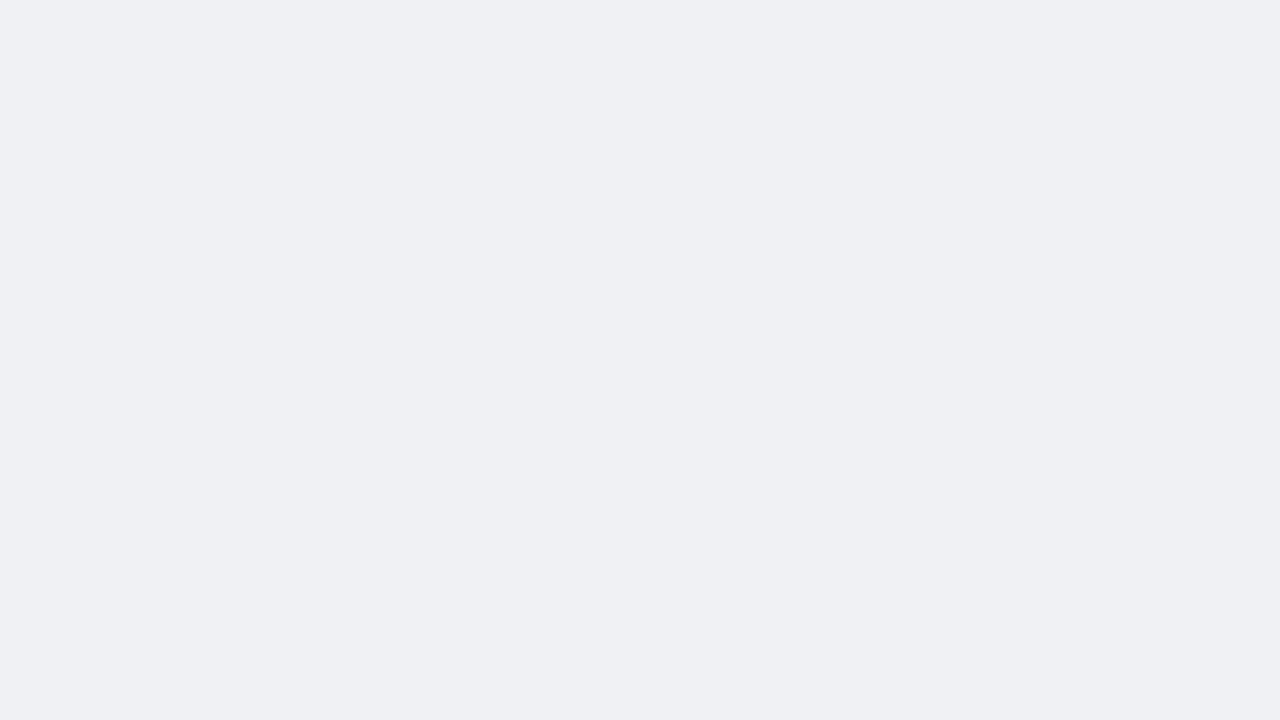

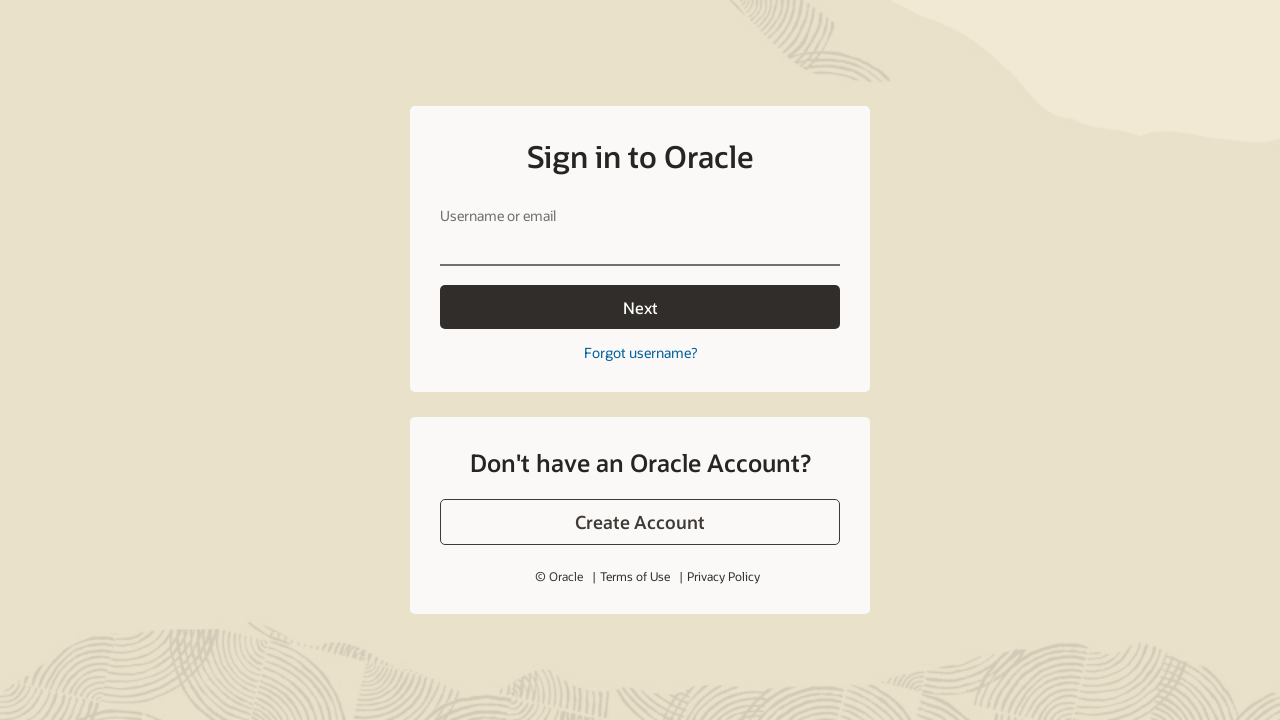